Tests that the currently applied filter is highlighted in the UI

Starting URL: https://demo.playwright.dev/todomvc

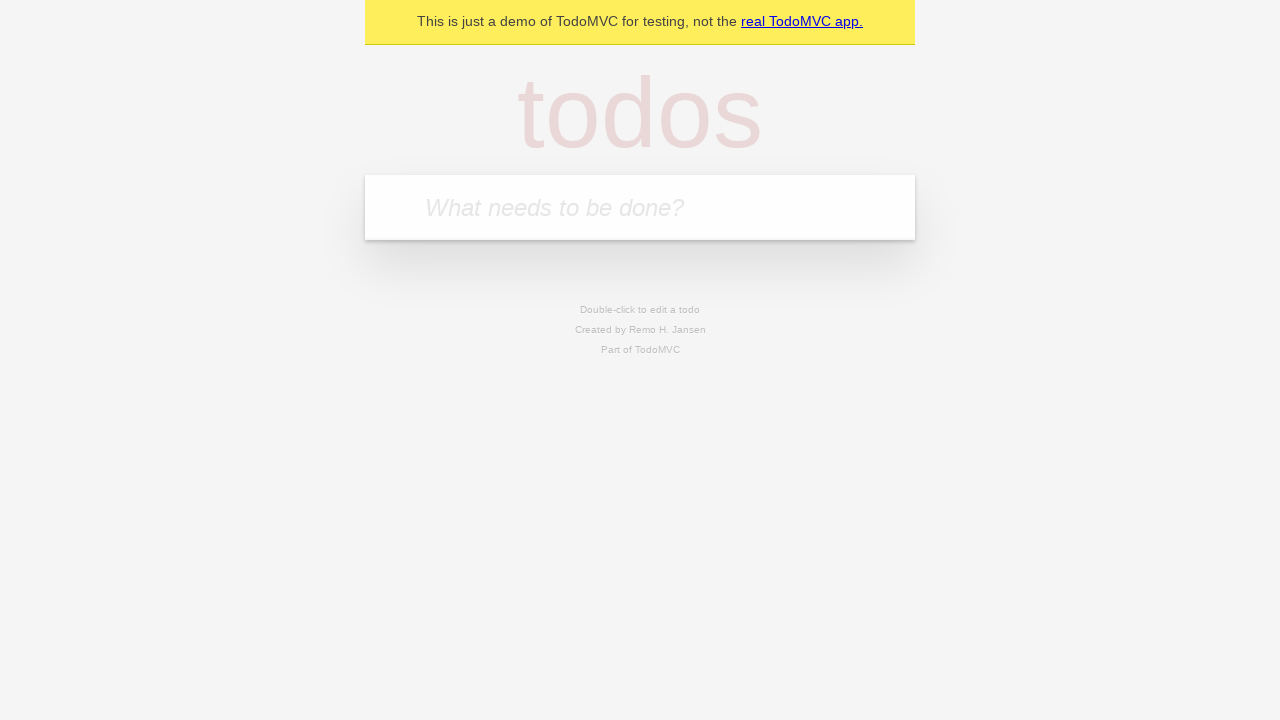

Filled new todo field with 'buy some cheese' on .new-todo
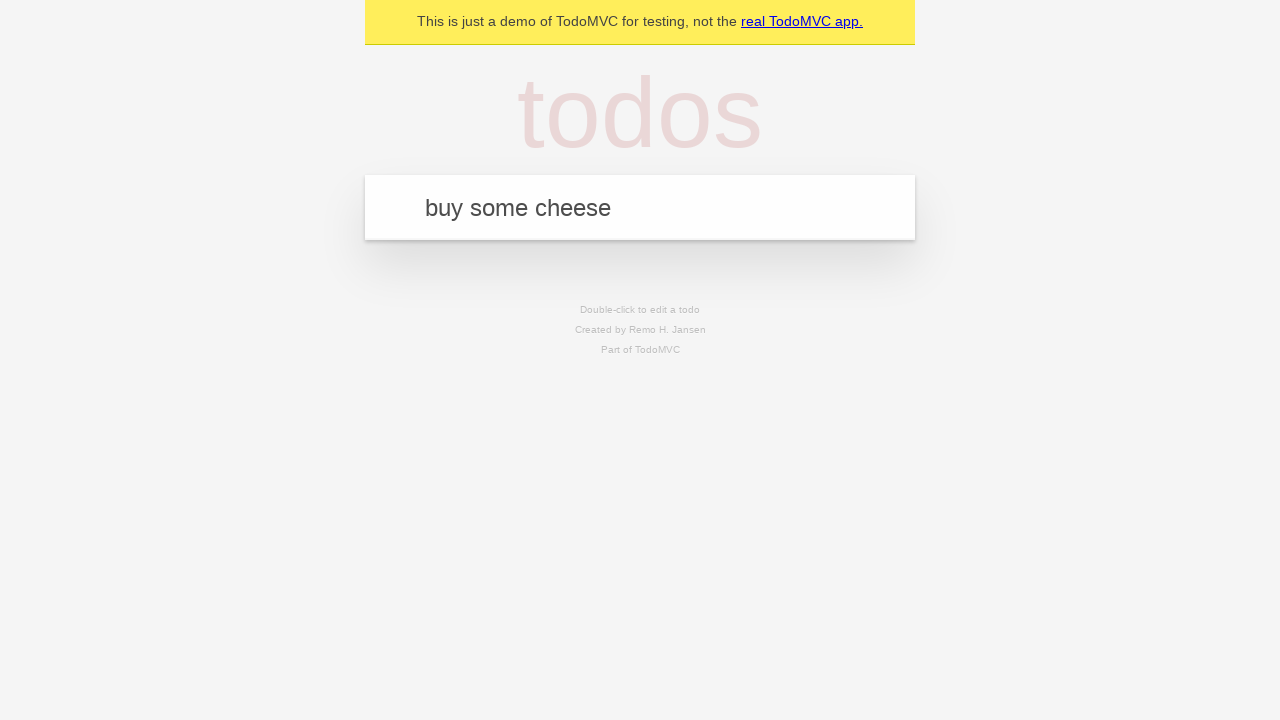

Pressed Enter to create first todo on .new-todo
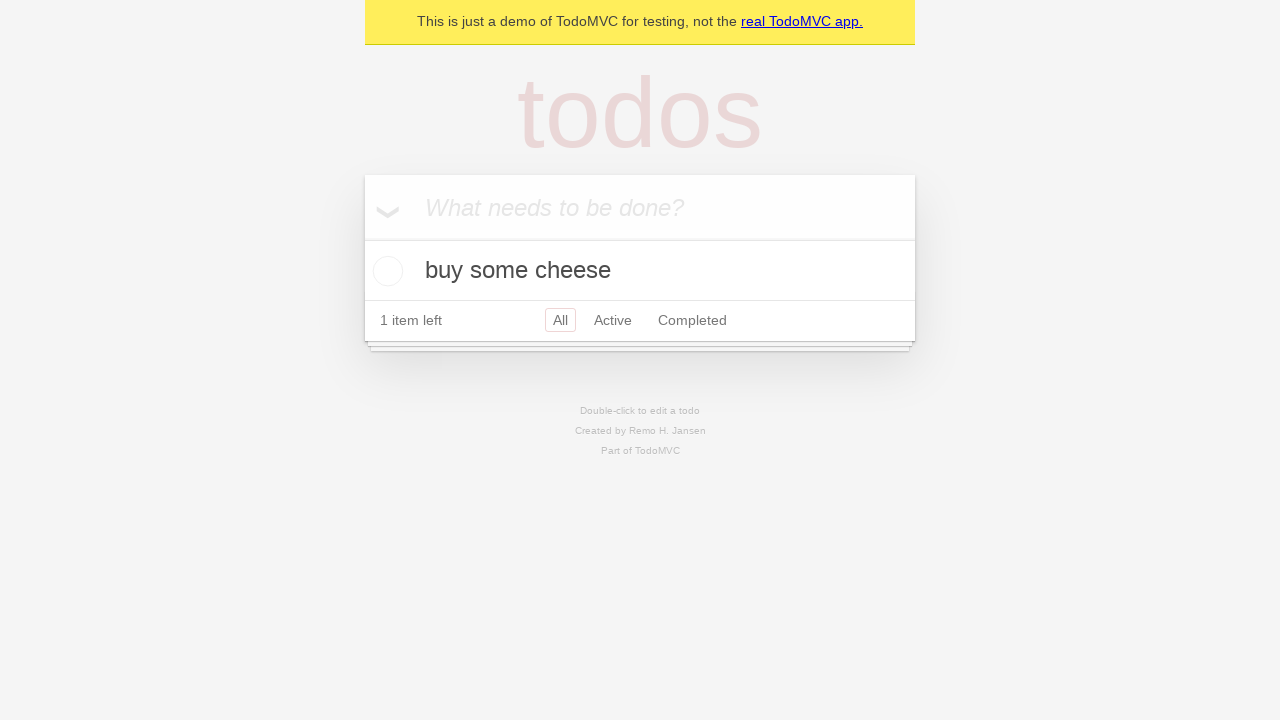

Filled new todo field with 'feed the cat' on .new-todo
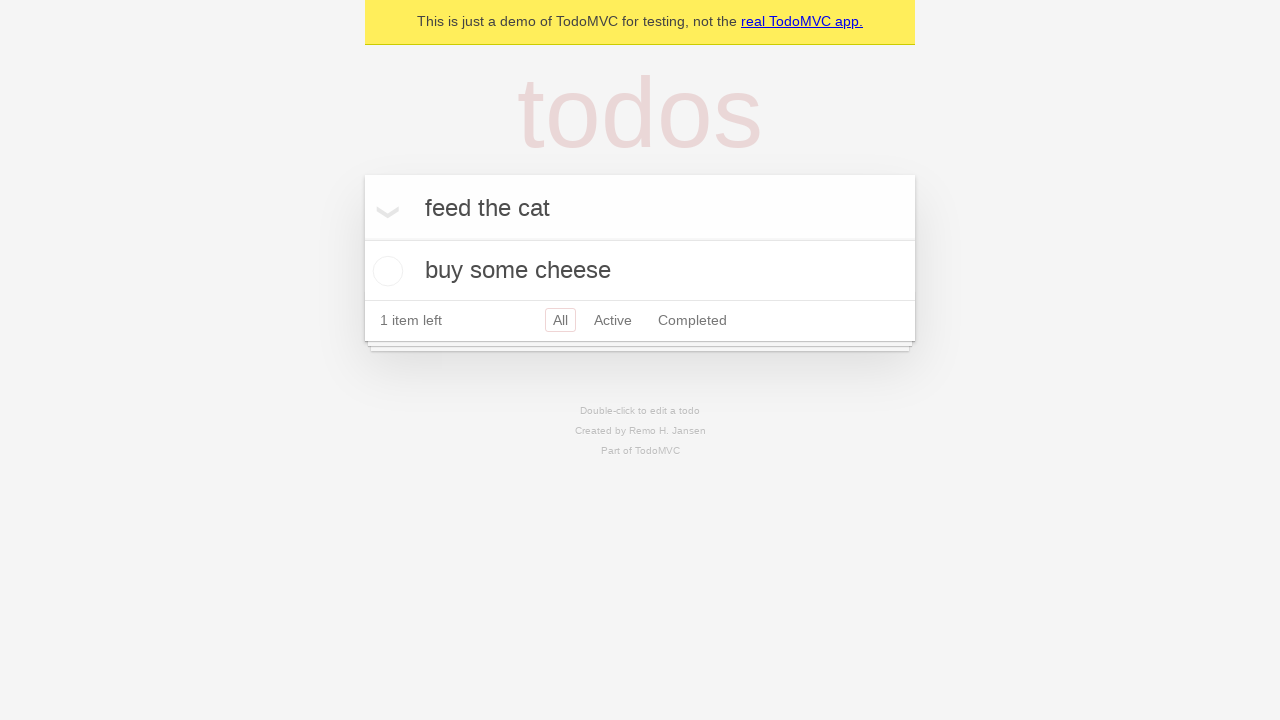

Pressed Enter to create second todo on .new-todo
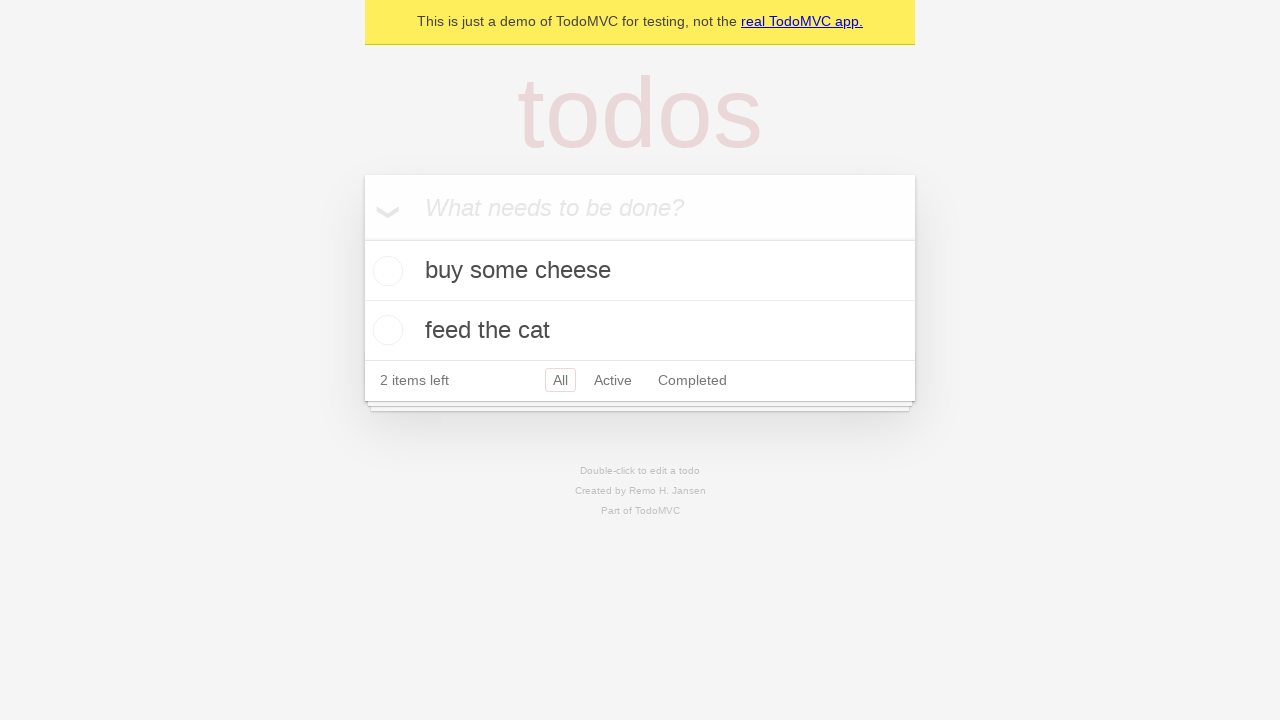

Filled new todo field with 'book a doctors appointment' on .new-todo
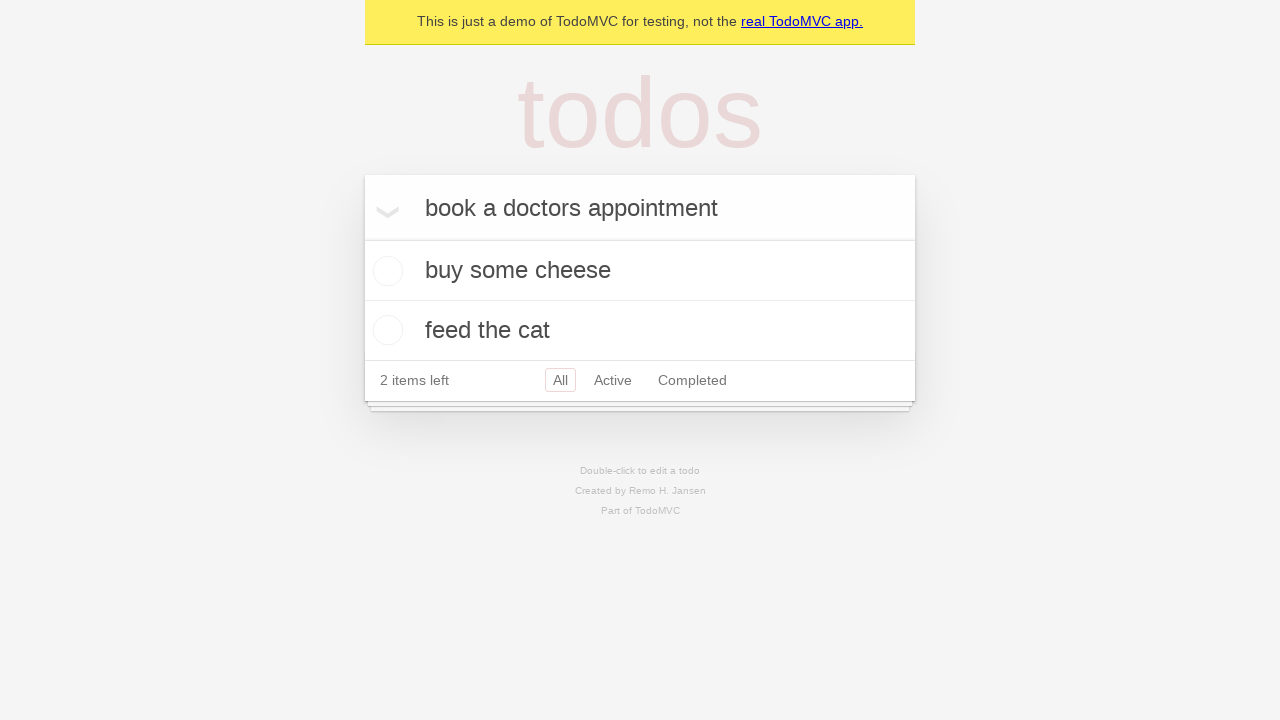

Pressed Enter to create third todo on .new-todo
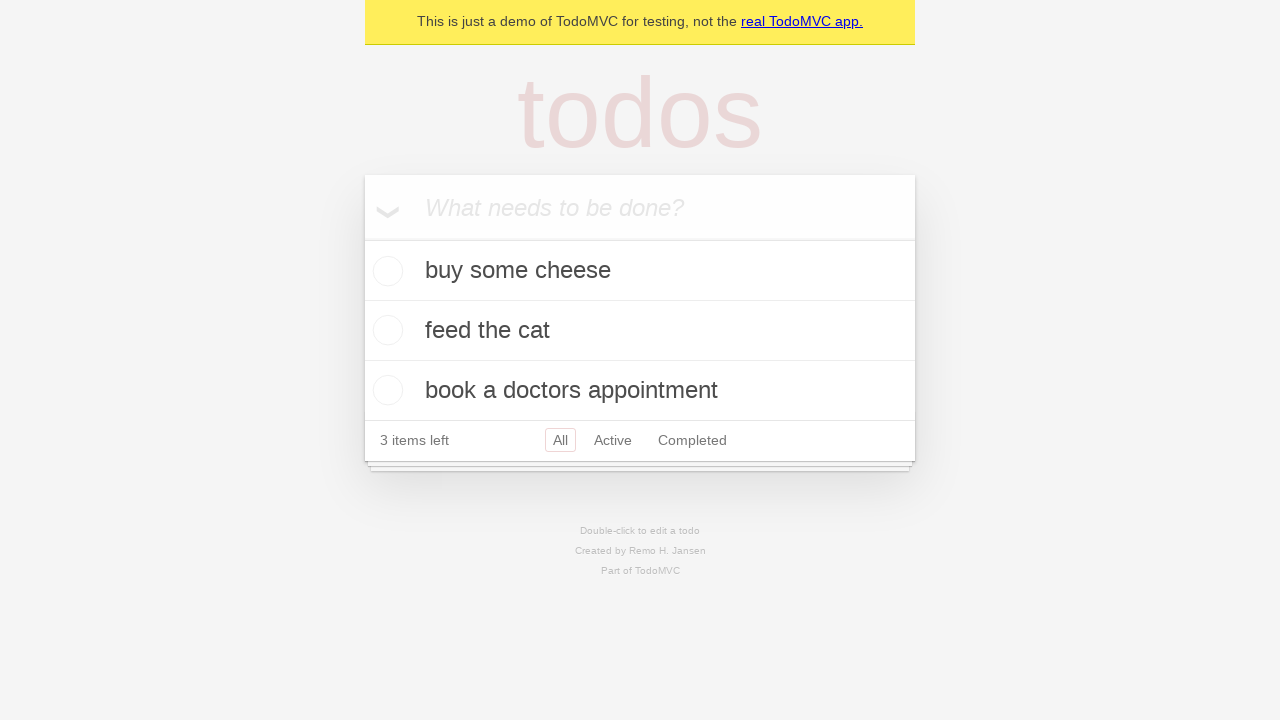

Waited for third todo item to appear in list
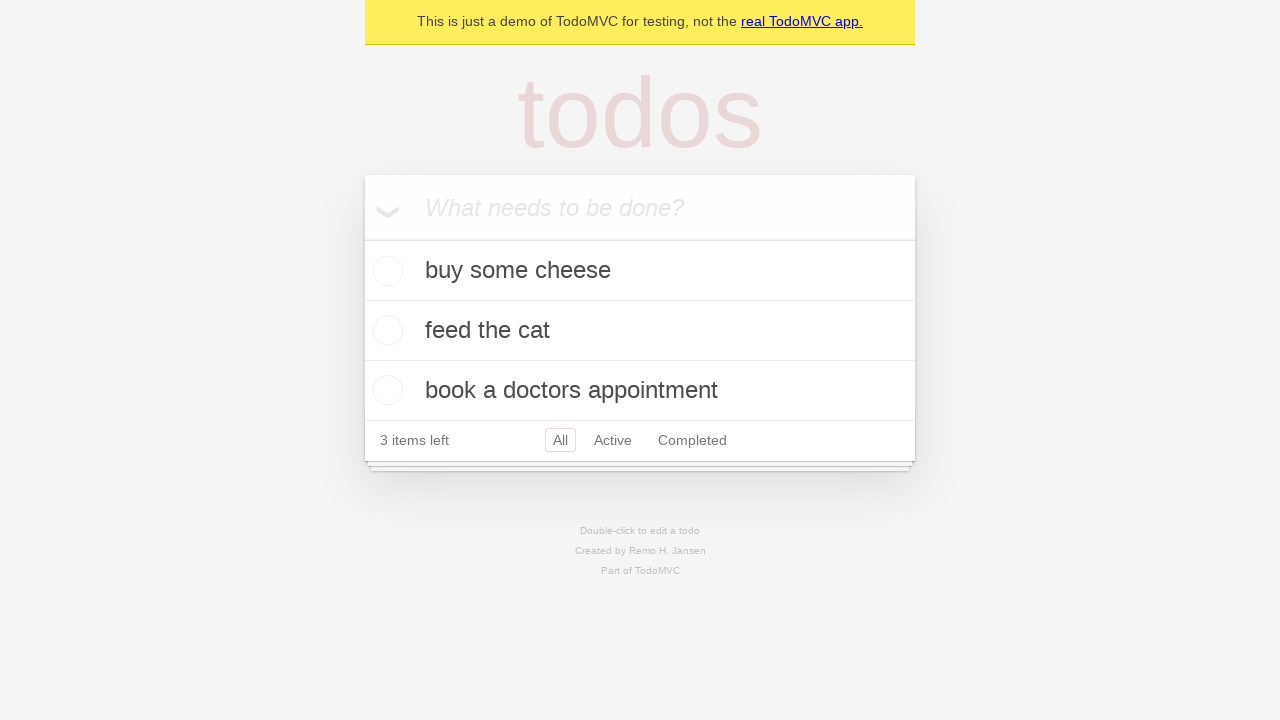

Clicked Active filter to display active todos at (613, 440) on .filters >> text=Active
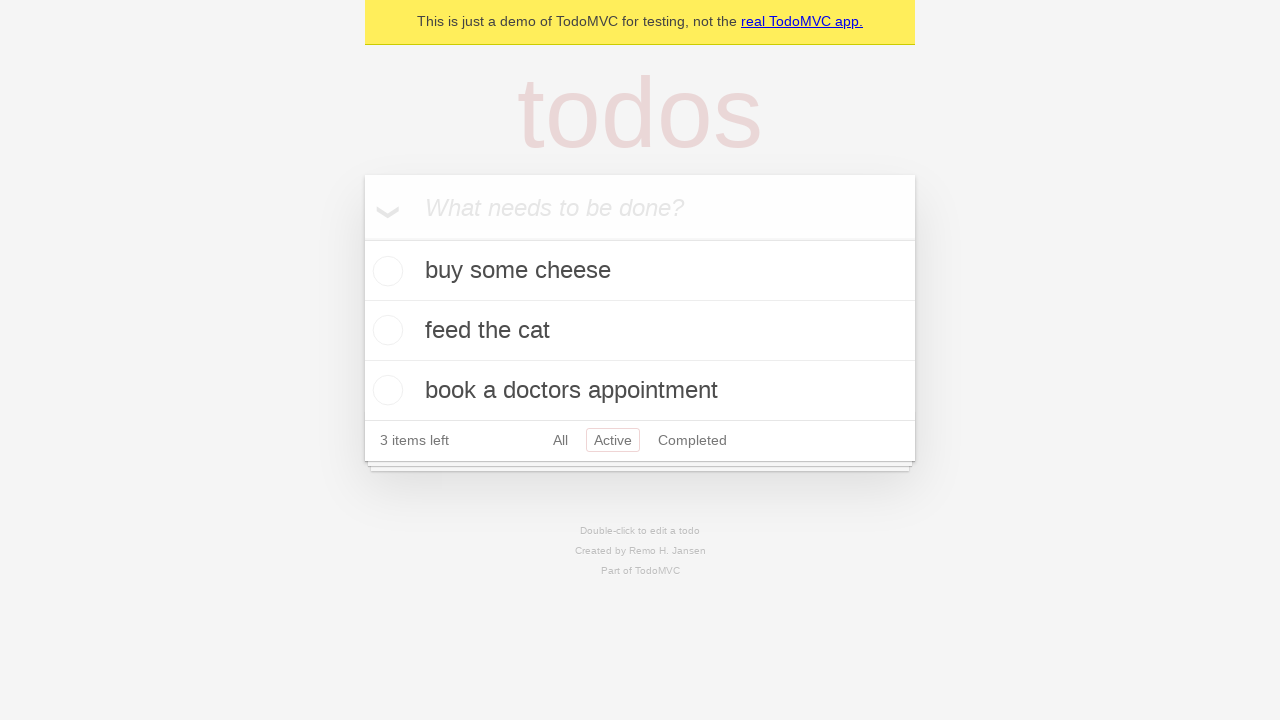

Clicked Completed filter - verifying currently applied filter is highlighted at (692, 440) on .filters >> text=Completed
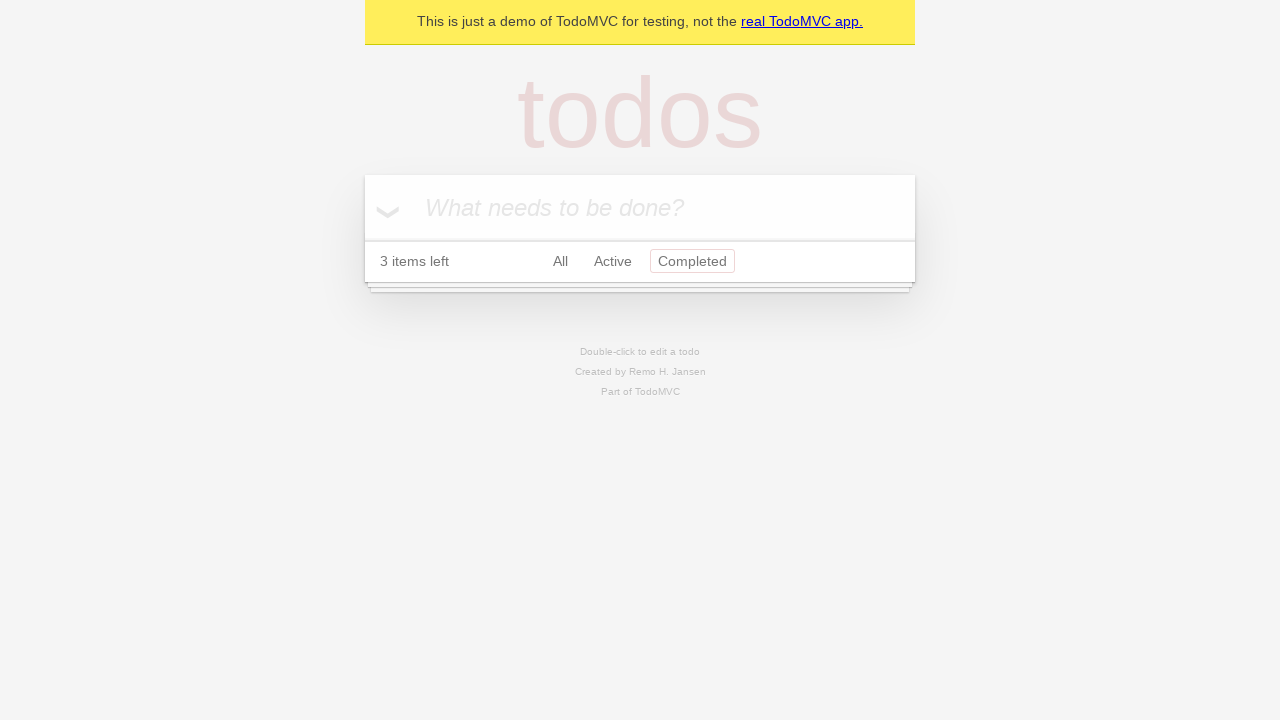

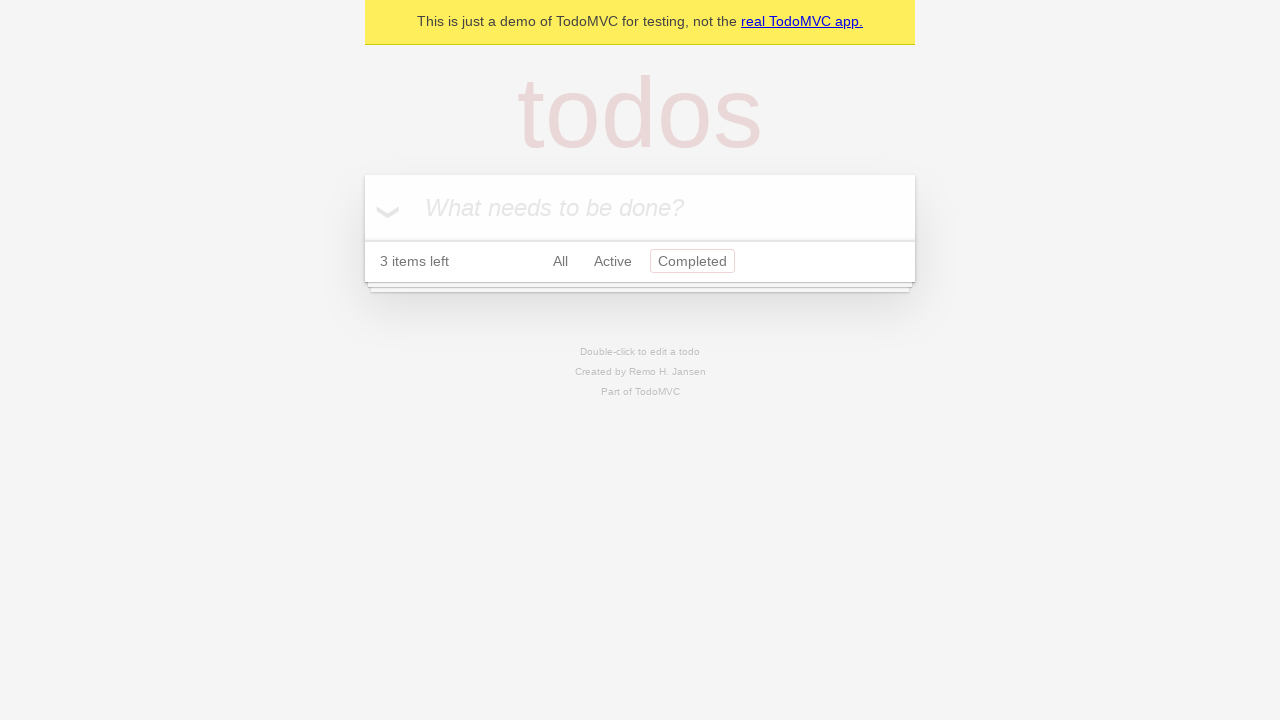